Tests static dropdown selection functionality by selecting options using different methods (index, visible text, and value)

Starting URL: https://rahulshettyacademy.com/dropdownsPractise/

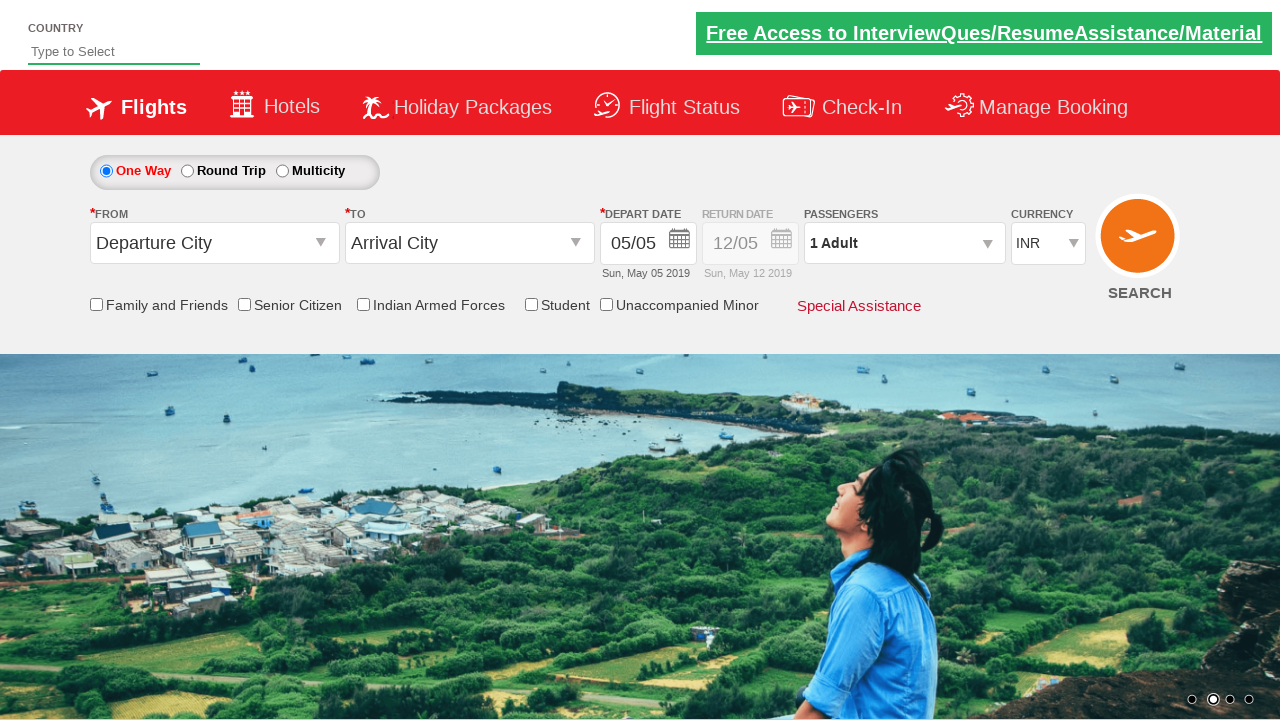

Located currency dropdown element
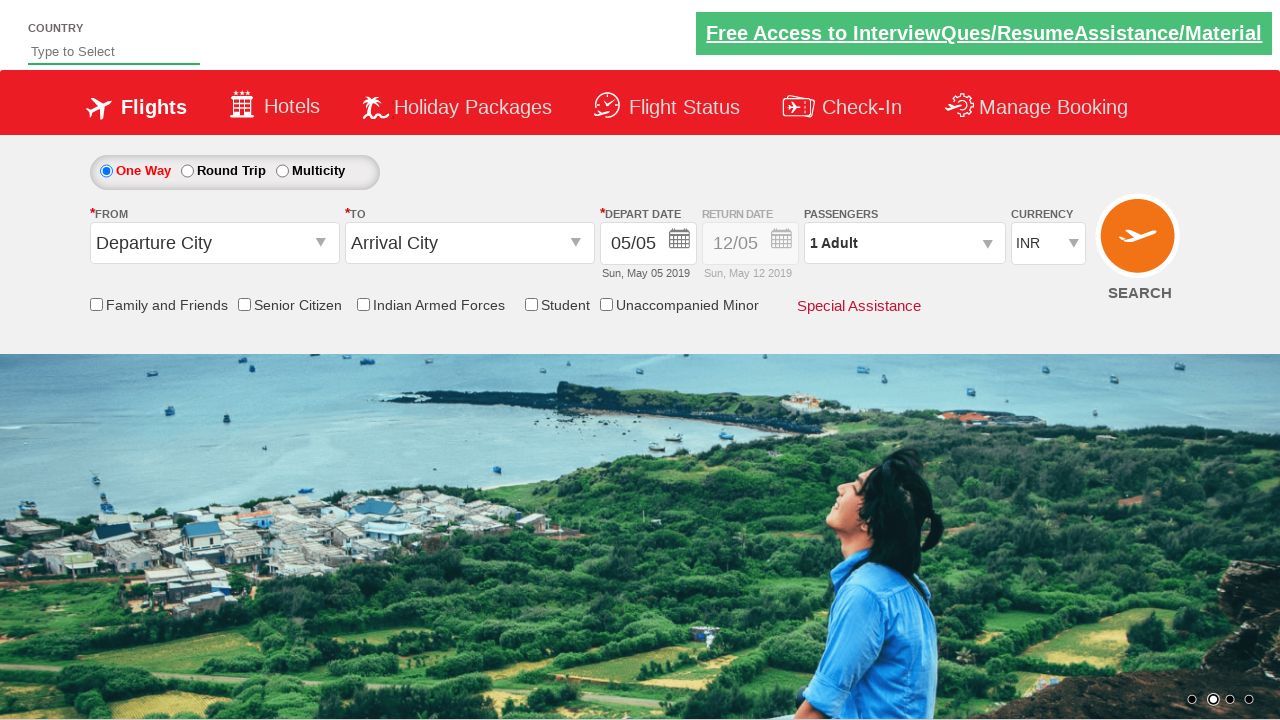

Selected dropdown option by index 2 (3rd option) on select#ctl00_mainContent_DropDownListCurrency
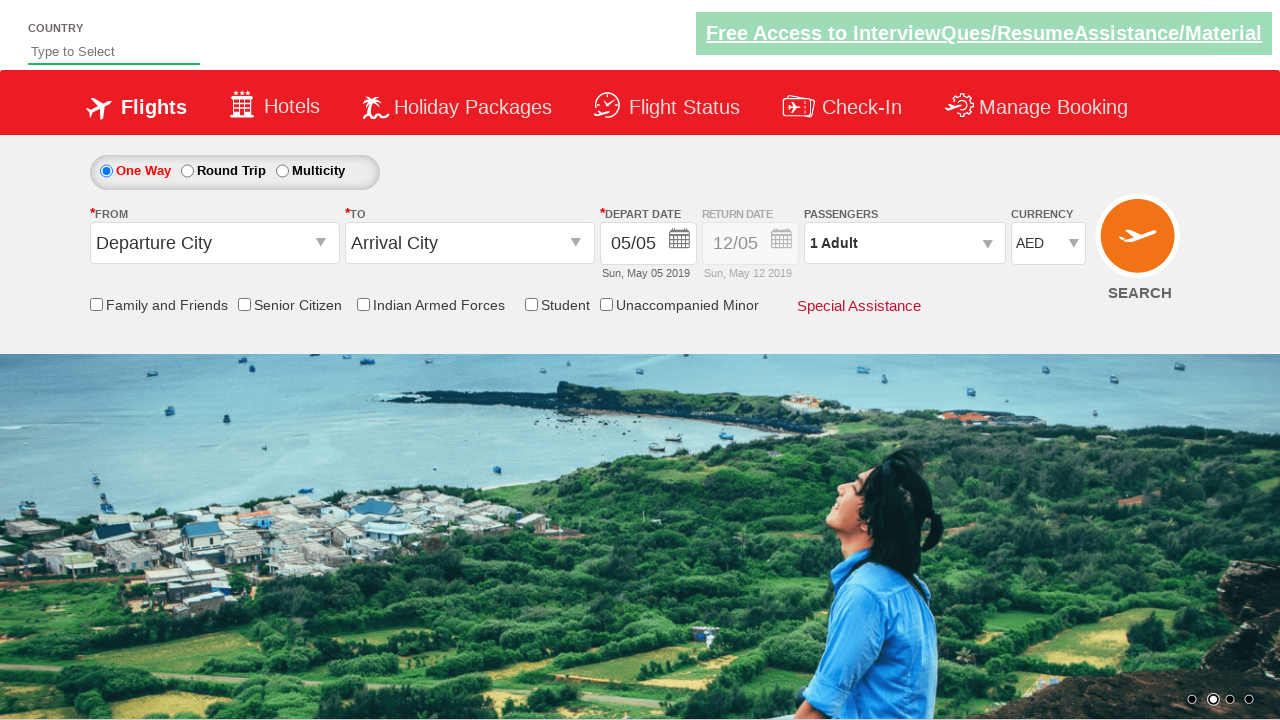

Selected dropdown option by visible text 'INR' on select#ctl00_mainContent_DropDownListCurrency
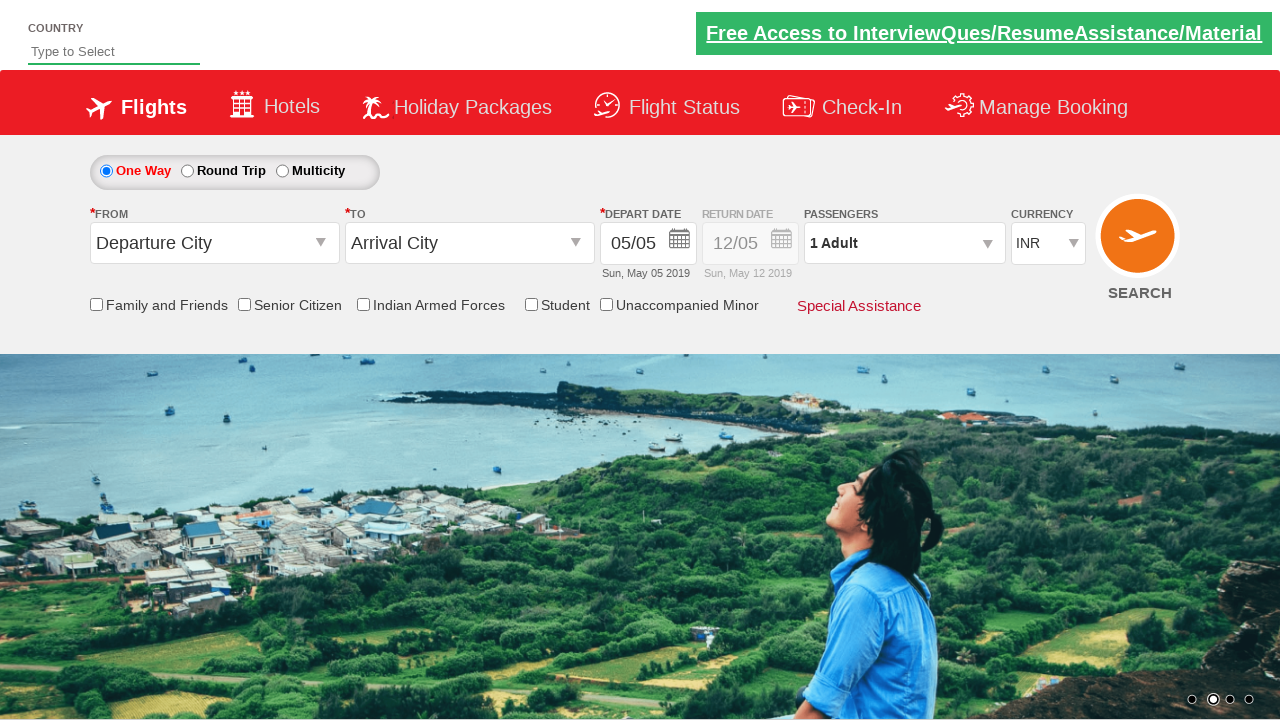

Selected dropdown option by value 'USD' on select#ctl00_mainContent_DropDownListCurrency
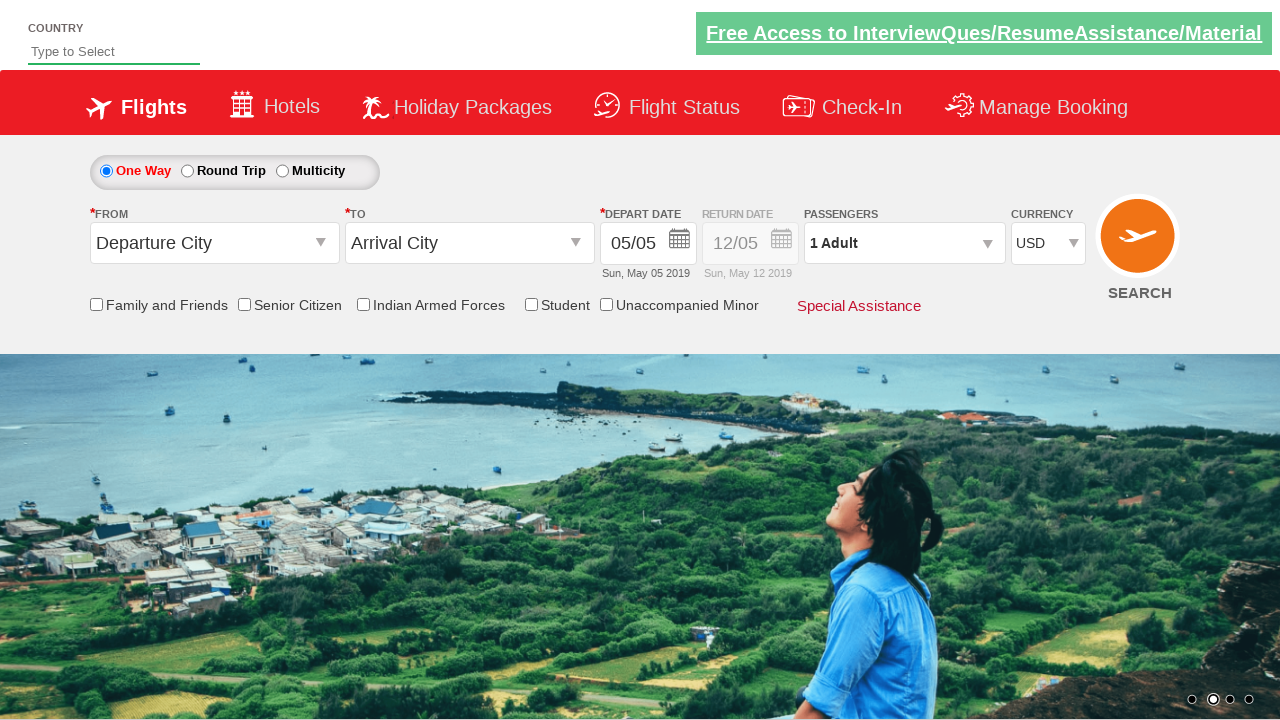

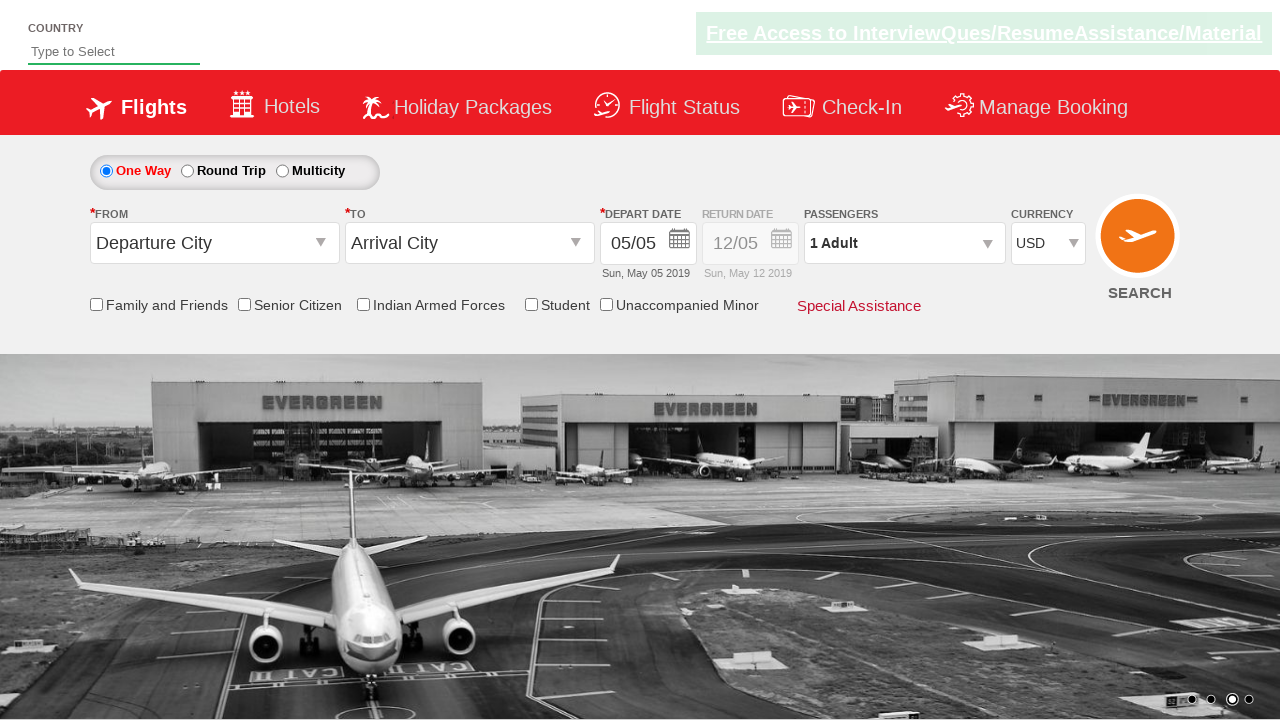